Tests browser window handling by opening a new window, switching between parent and child windows, and verifying content in each window

Starting URL: https://demoqa.com/browser-windows

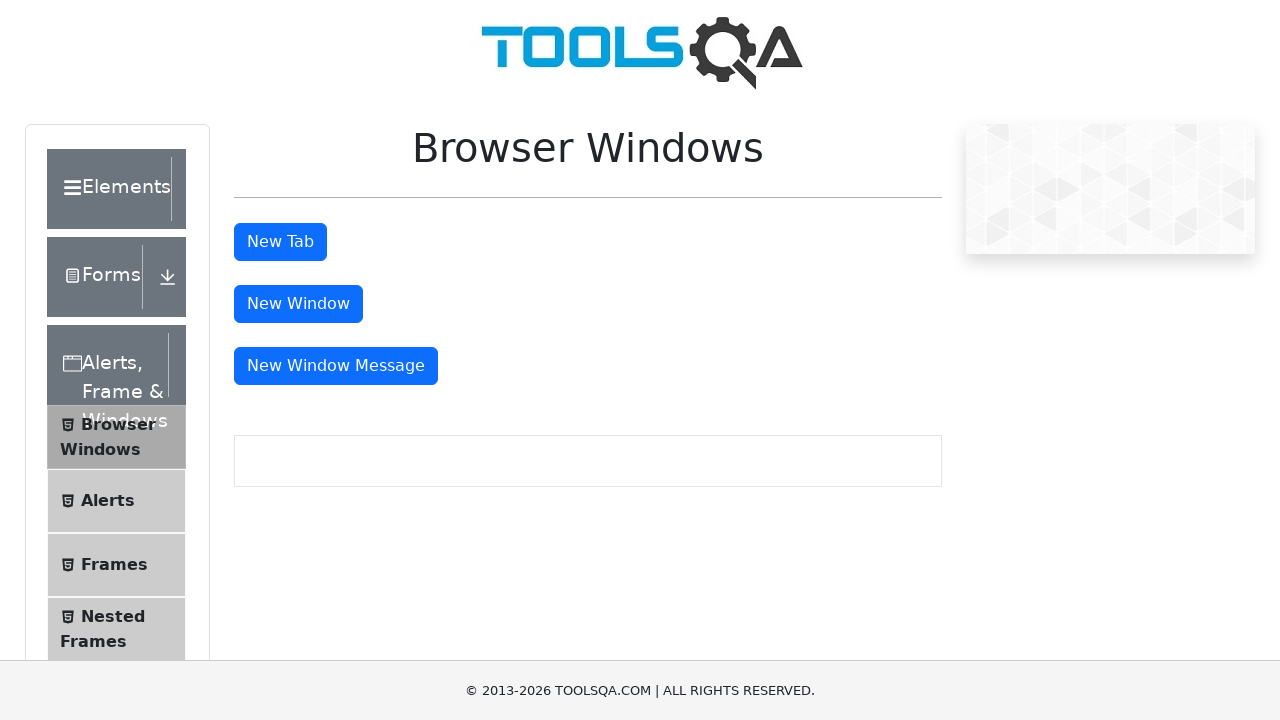

Clicked button to open new window at (298, 304) on button#windowButton
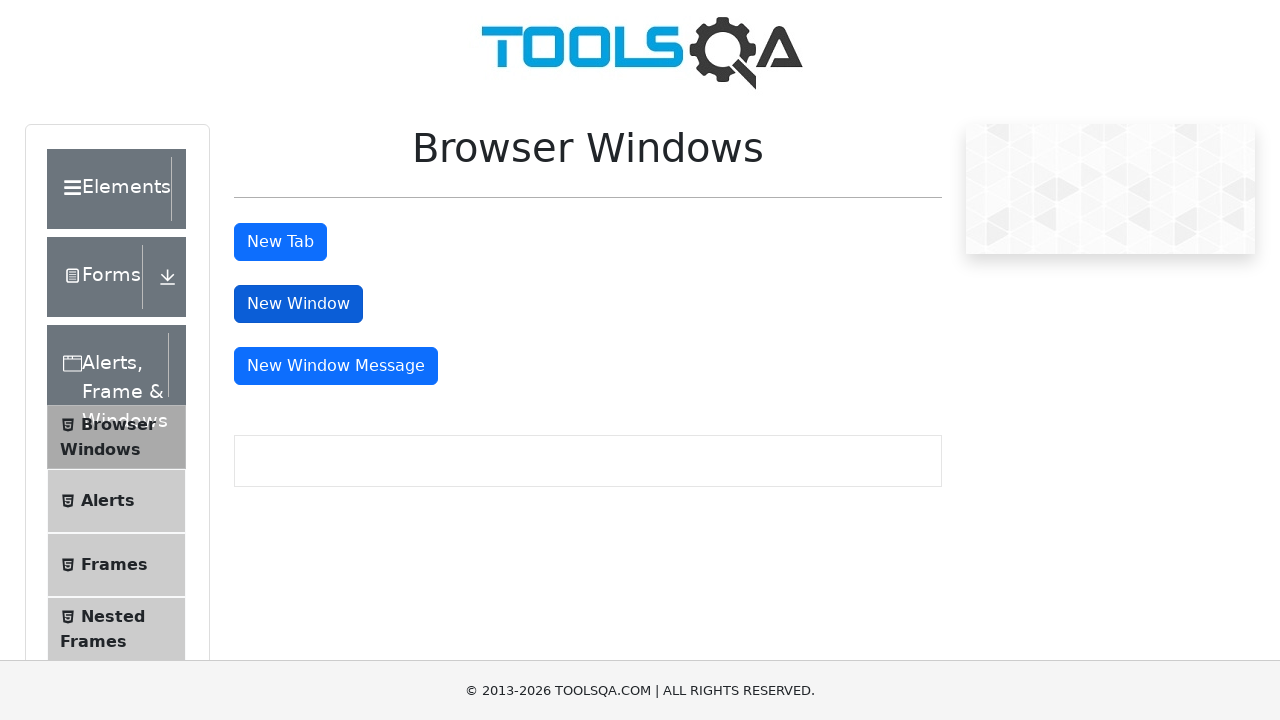

New child window opened and captured
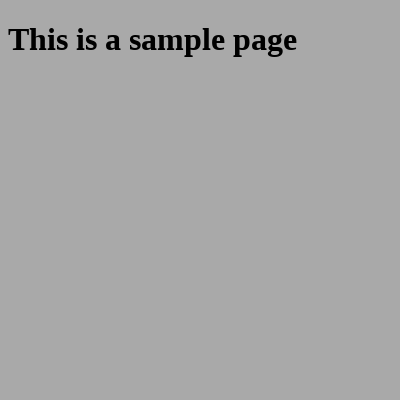

Retrieved heading text from child window: 'This is a sample page'
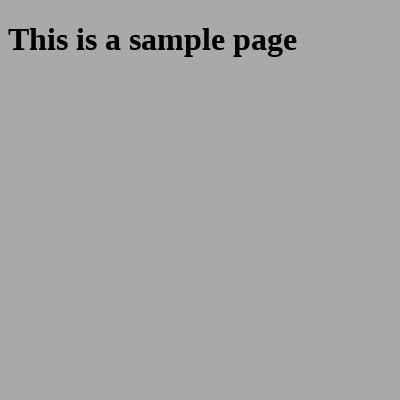

Closed child window
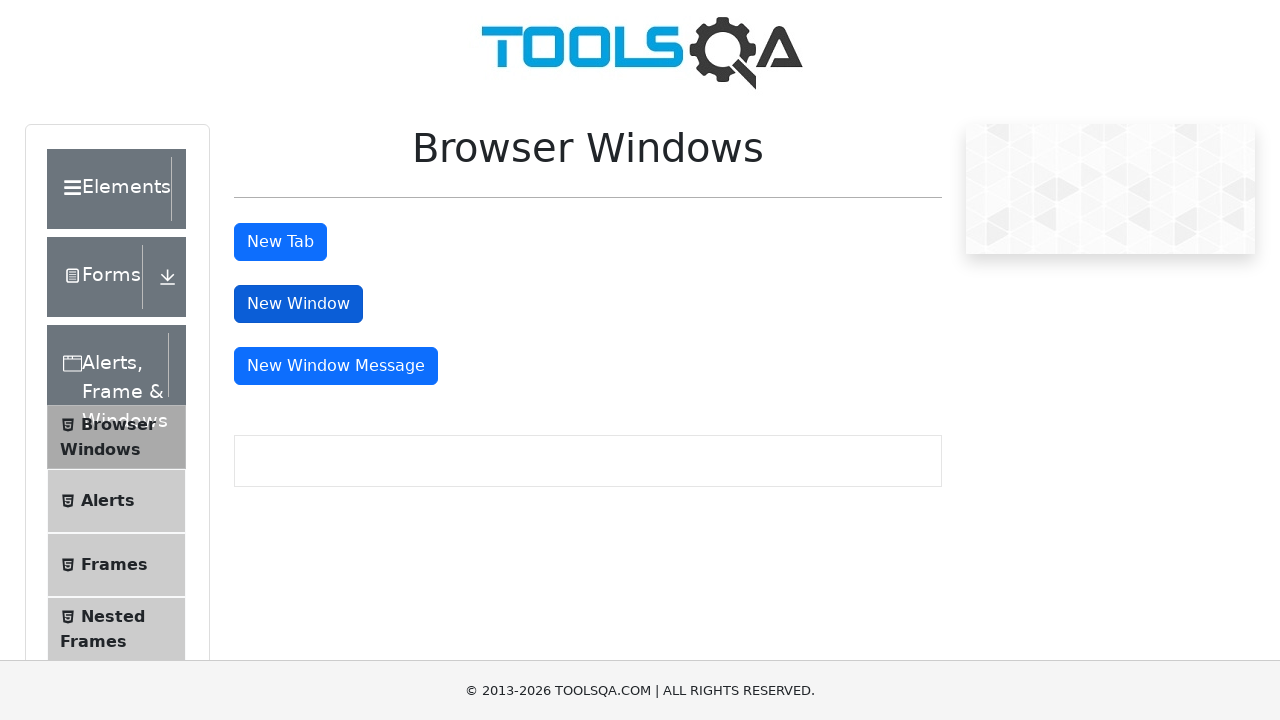

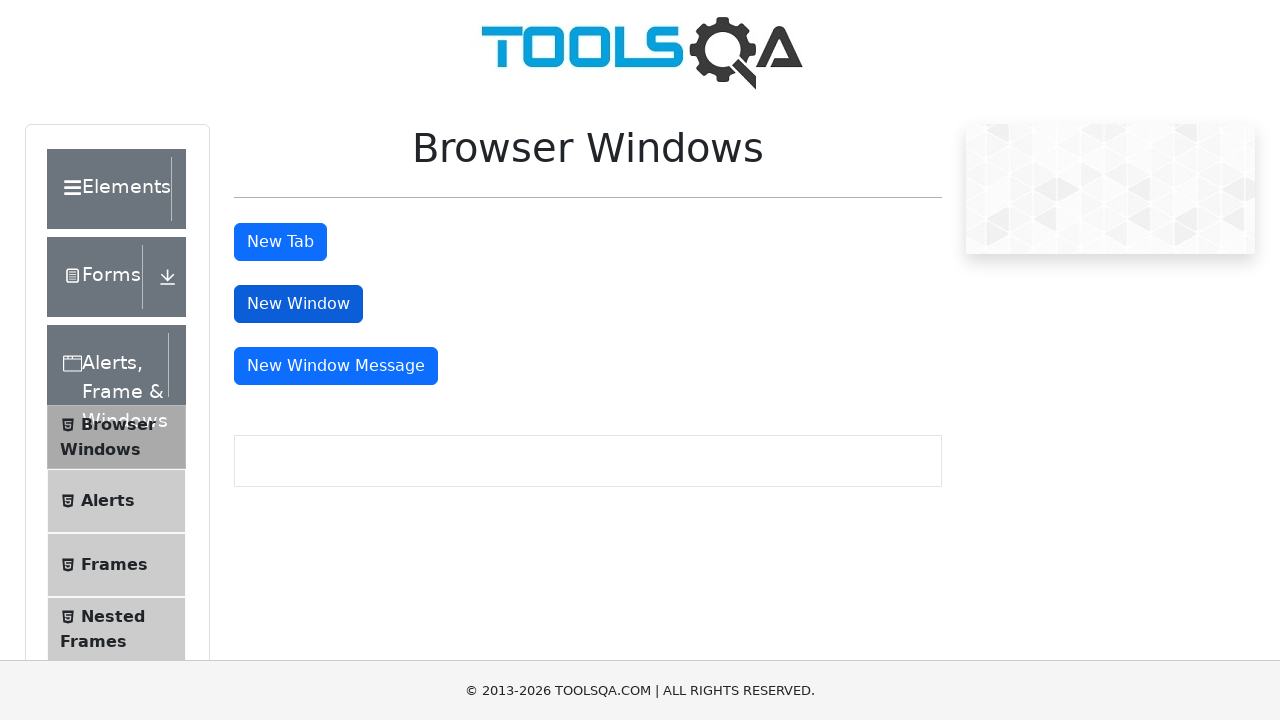